Tests search functionality by searching for "мохер " (mohair with trailing space) and verifying search results are displayed

Starting URL: https://tkani-feya.ru/

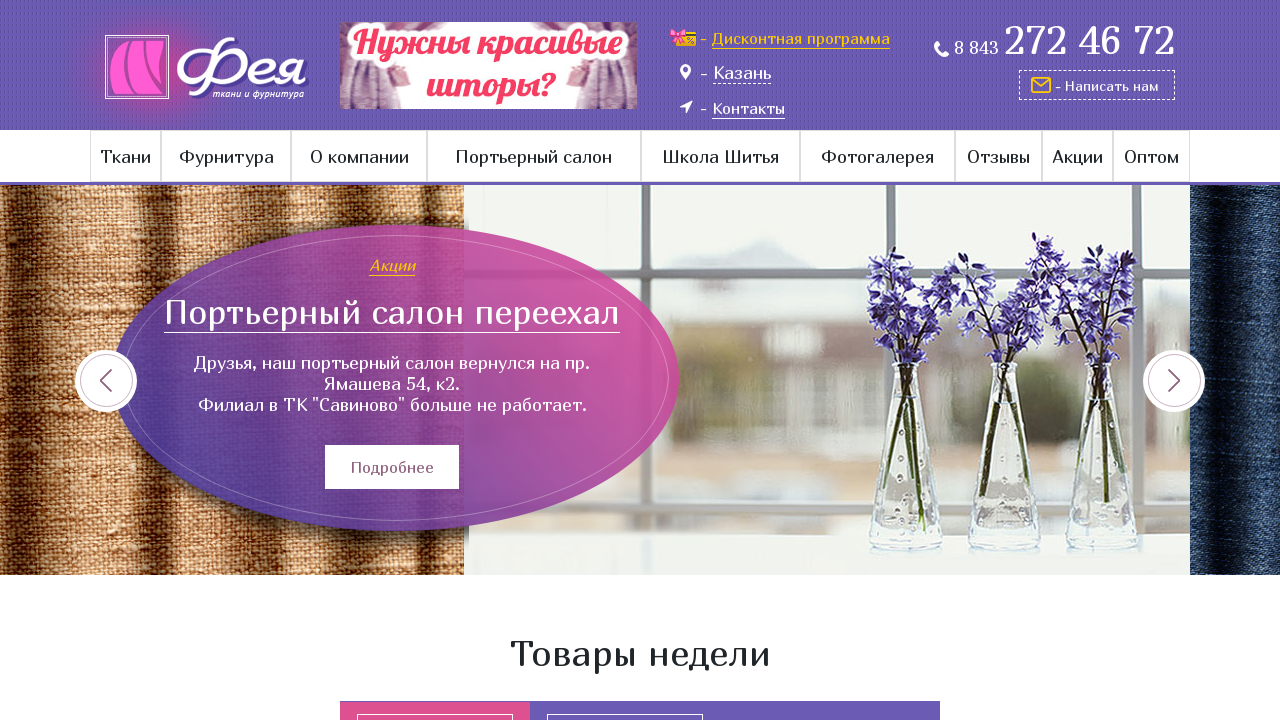

Search box became visible on the page
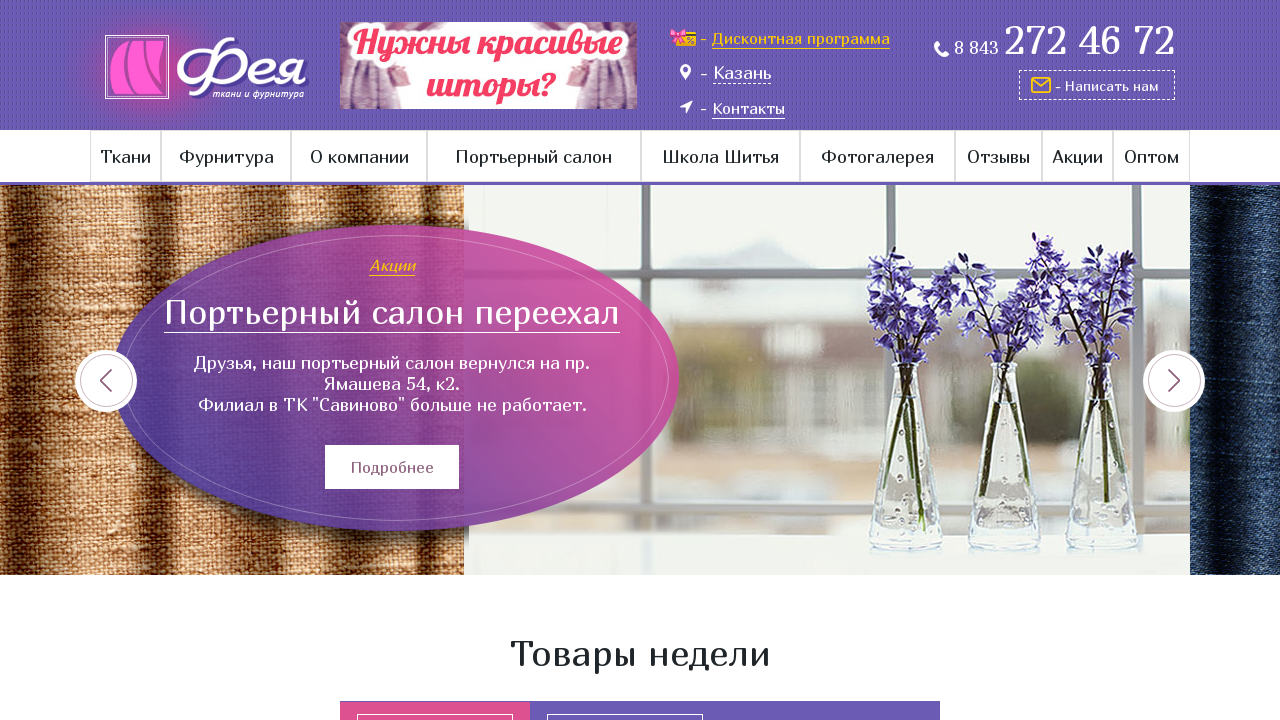

Filled search field with 'мохер ' (mohair with trailing space) on .search-wrap input[type='text']
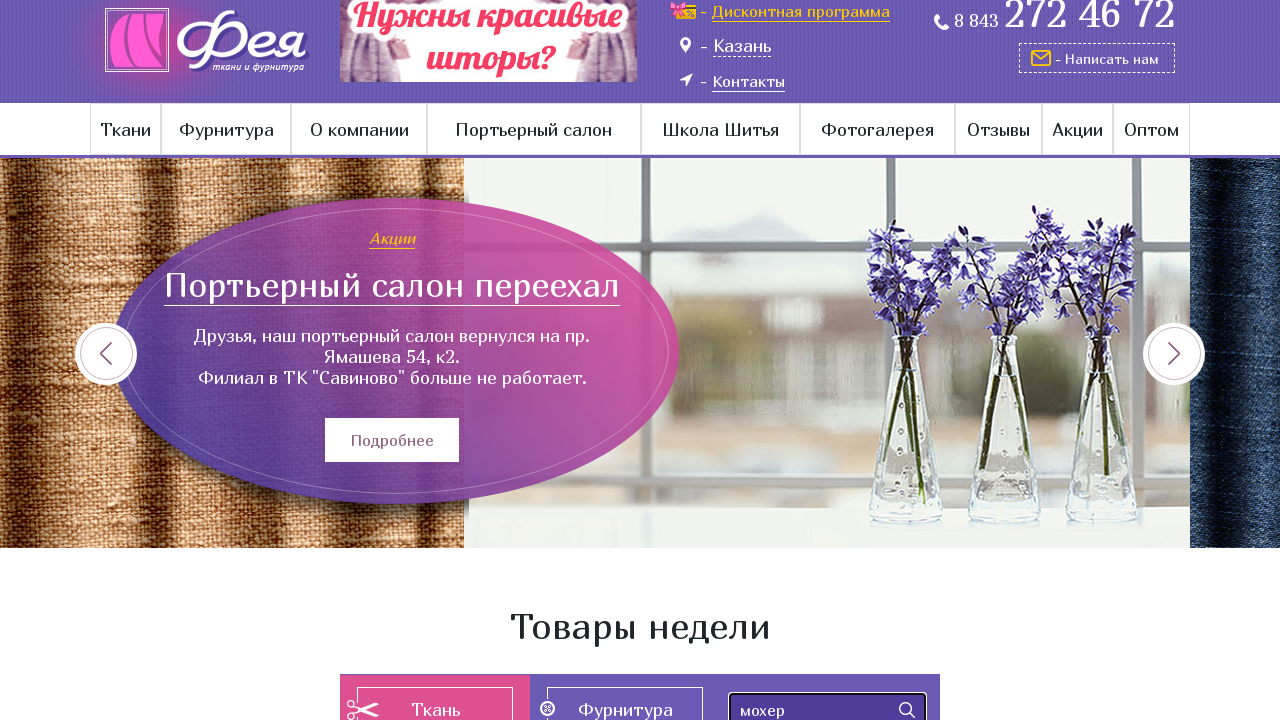

Clicked search submit button at (907, 710) on .search-wrap input[type='submit']
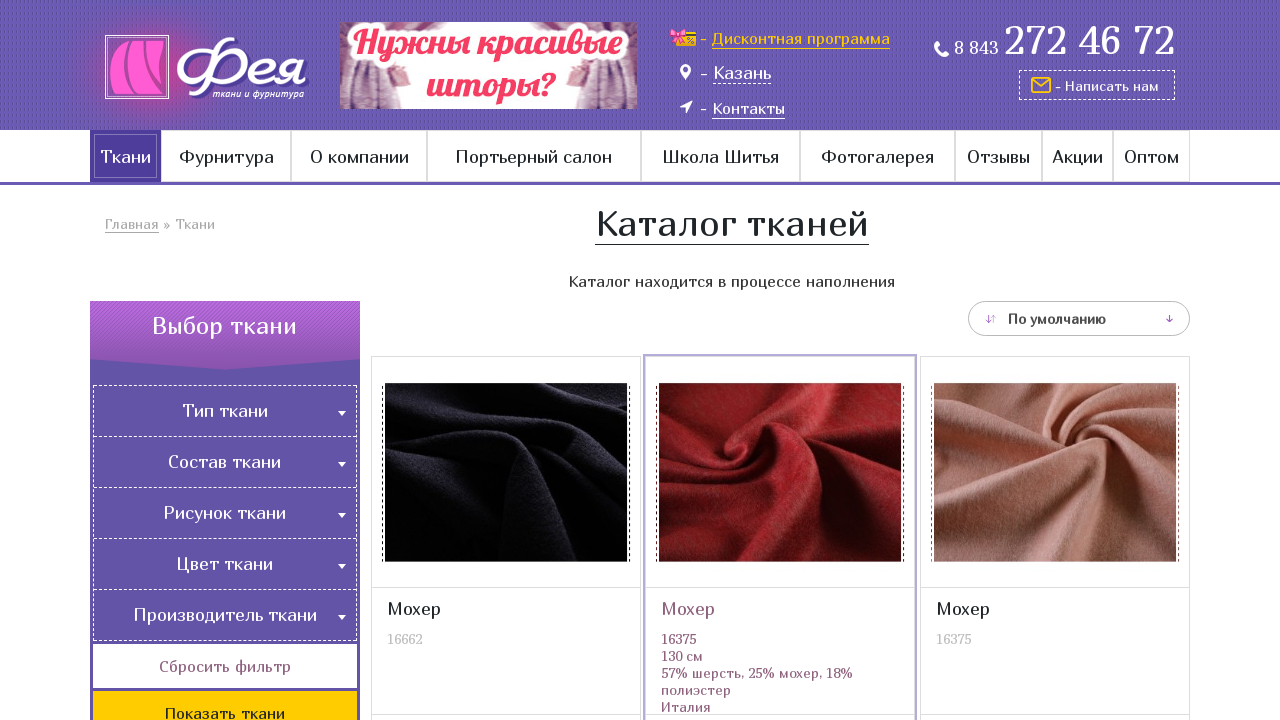

Search results loaded and displayed
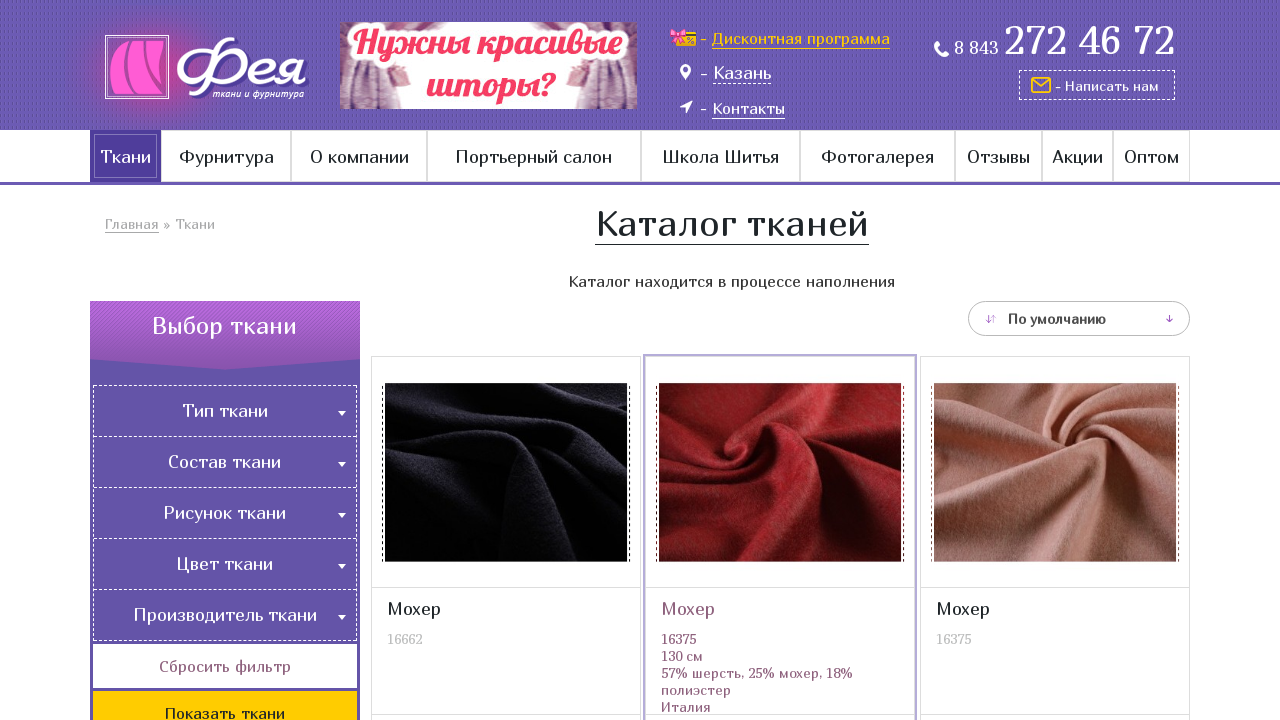

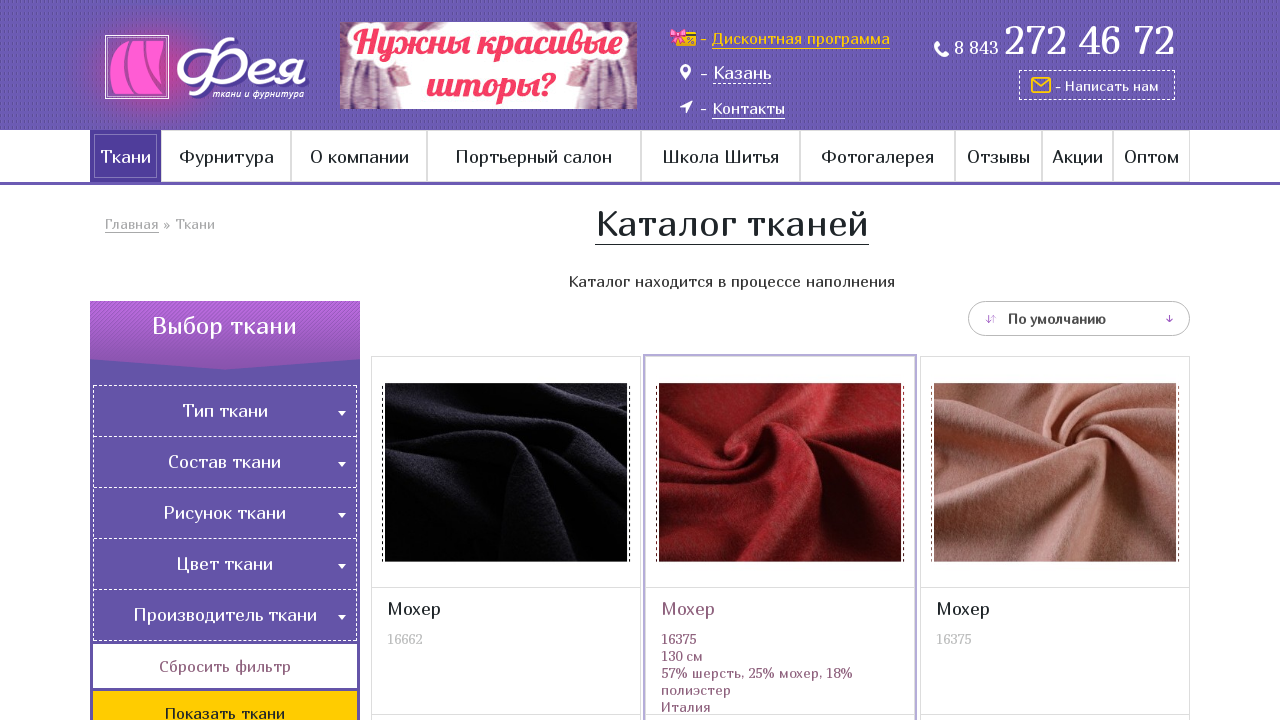